Tests the large modal dialog by opening it, verifying the Lorem Ipsum text content, and closing it

Starting URL: https://demoqa.com

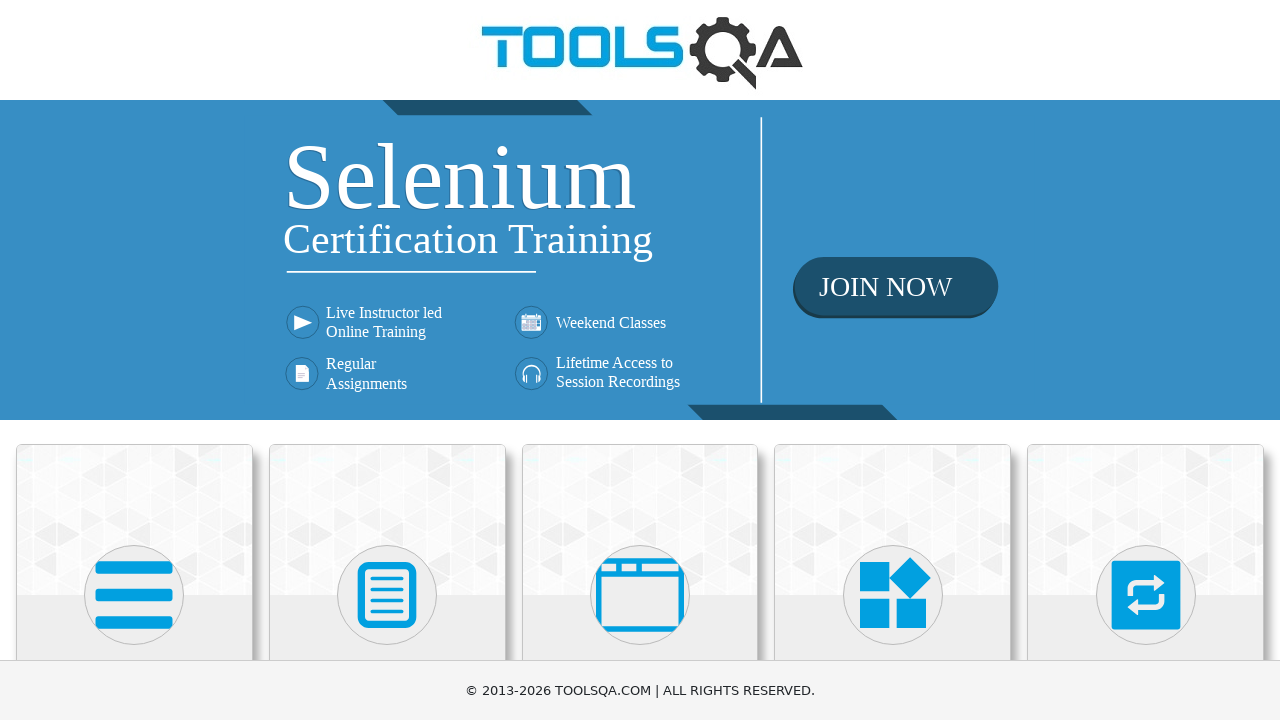

Navigated to DemoQA homepage
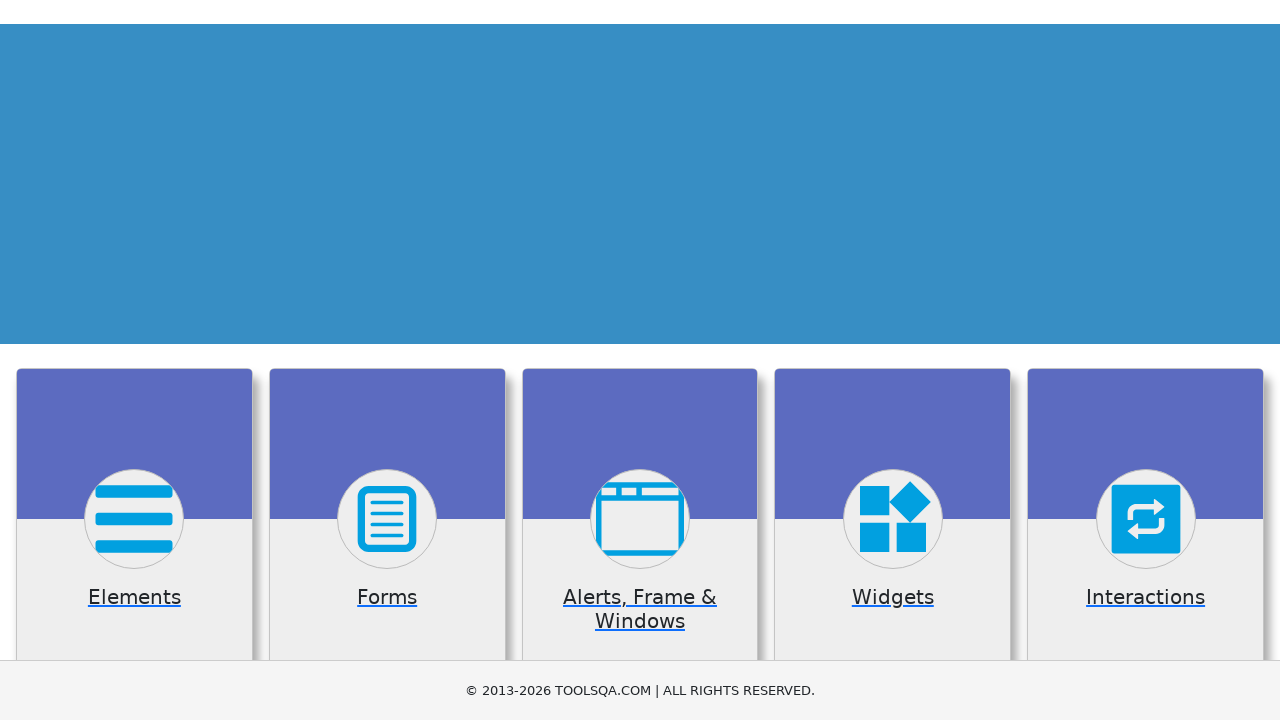

Clicked on 'Alerts, Frame & Windows' card at (640, 360) on text=Alerts, Frame & Windows
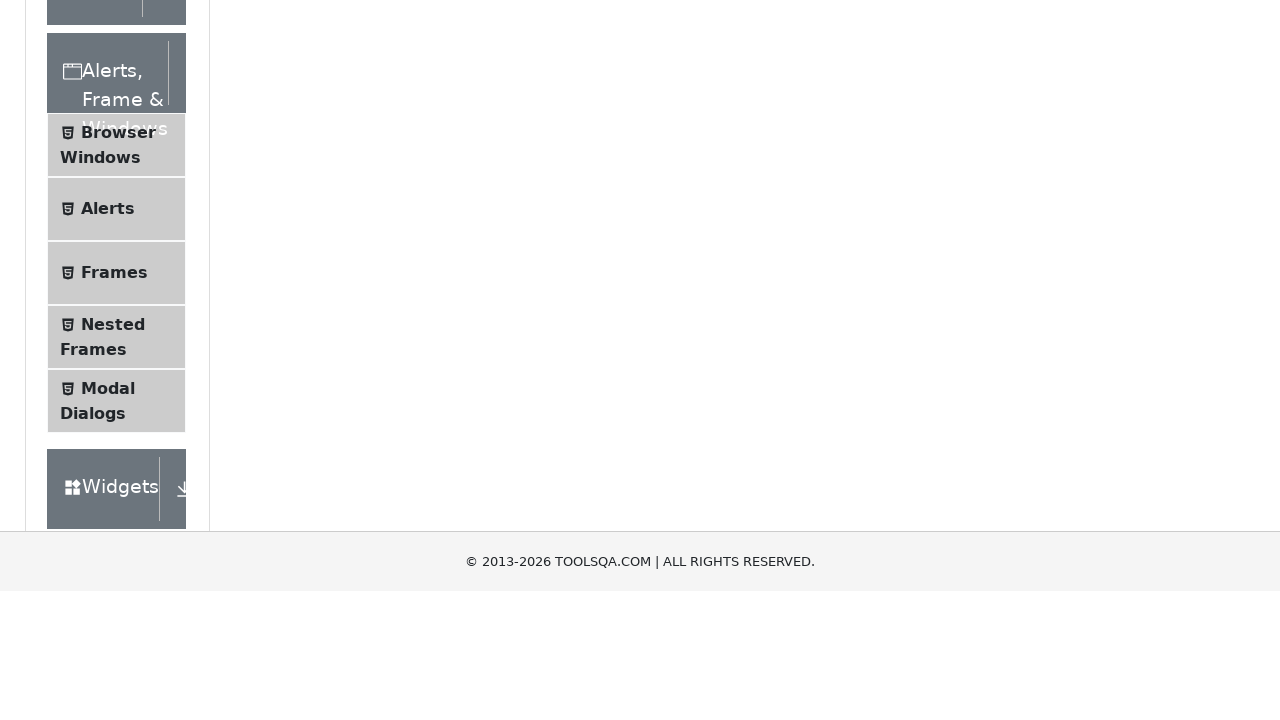

Clicked on 'Modal Dialogs' menu item at (108, 348) on text=Modal Dialogs
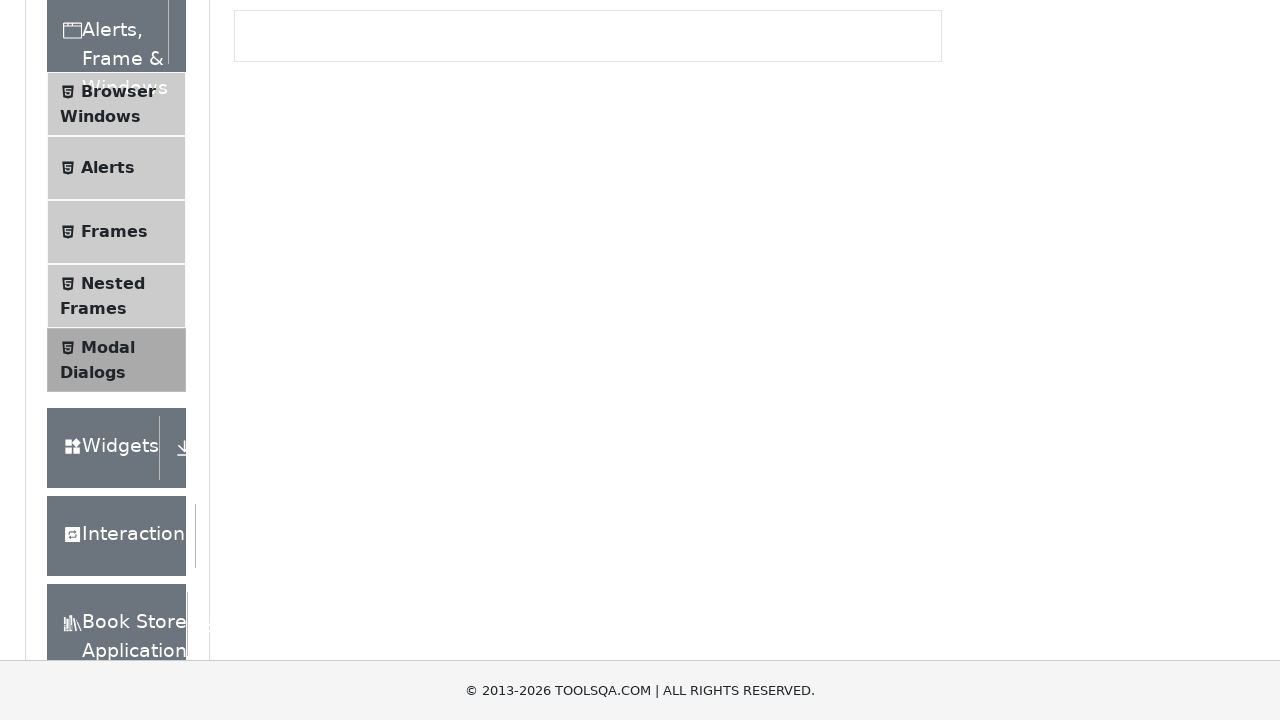

Clicked the 'Large Modal' button to open modal dialog at (422, 274) on #showLargeModal
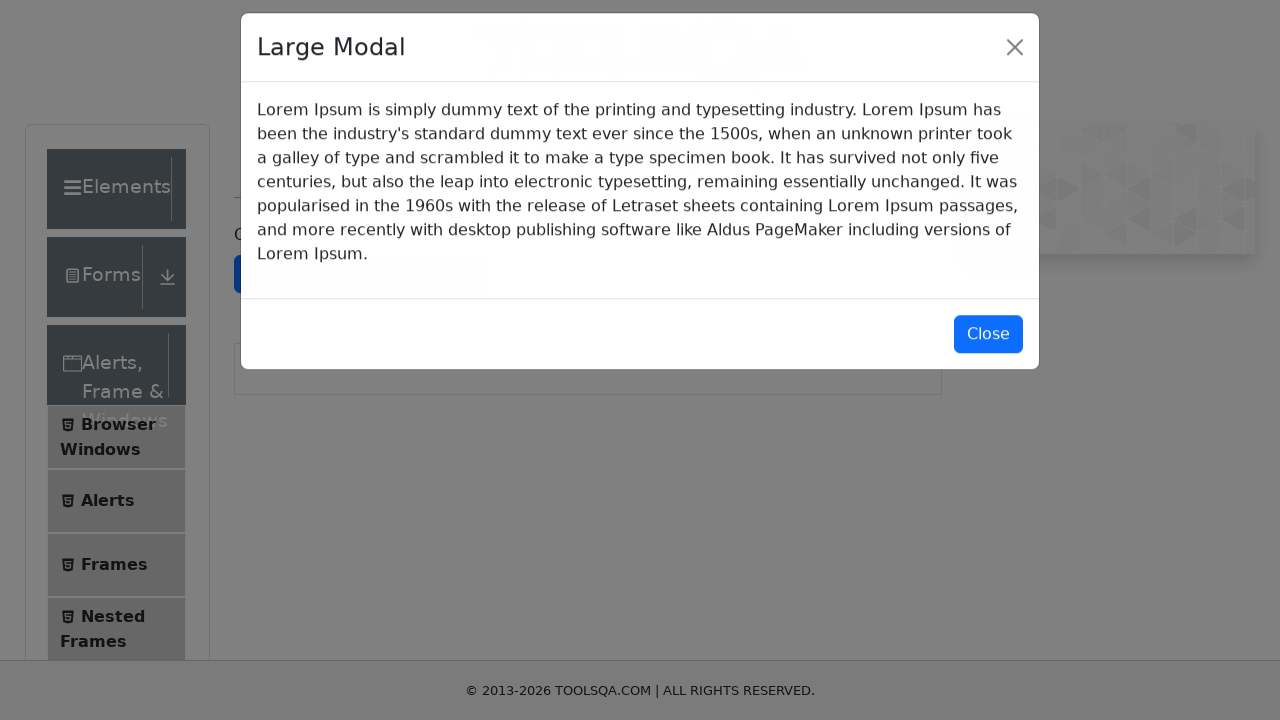

Retrieved modal body text content
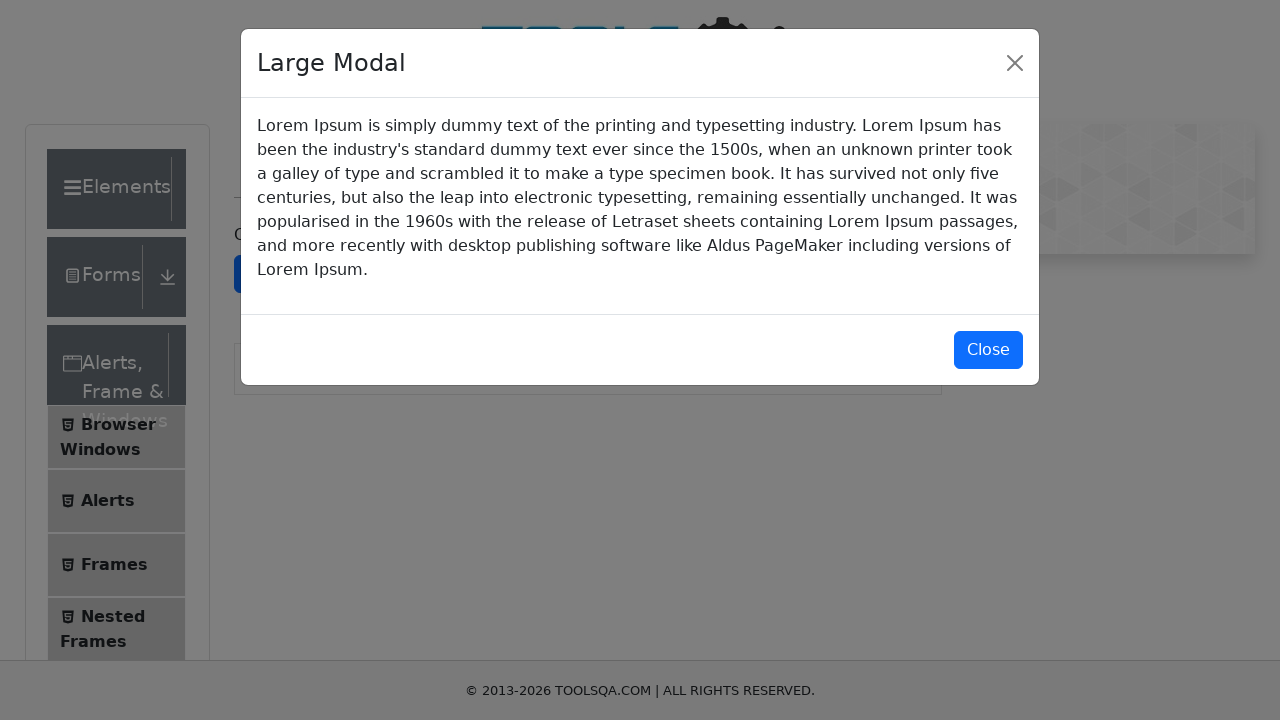

Verified modal contains expected Lorem Ipsum text
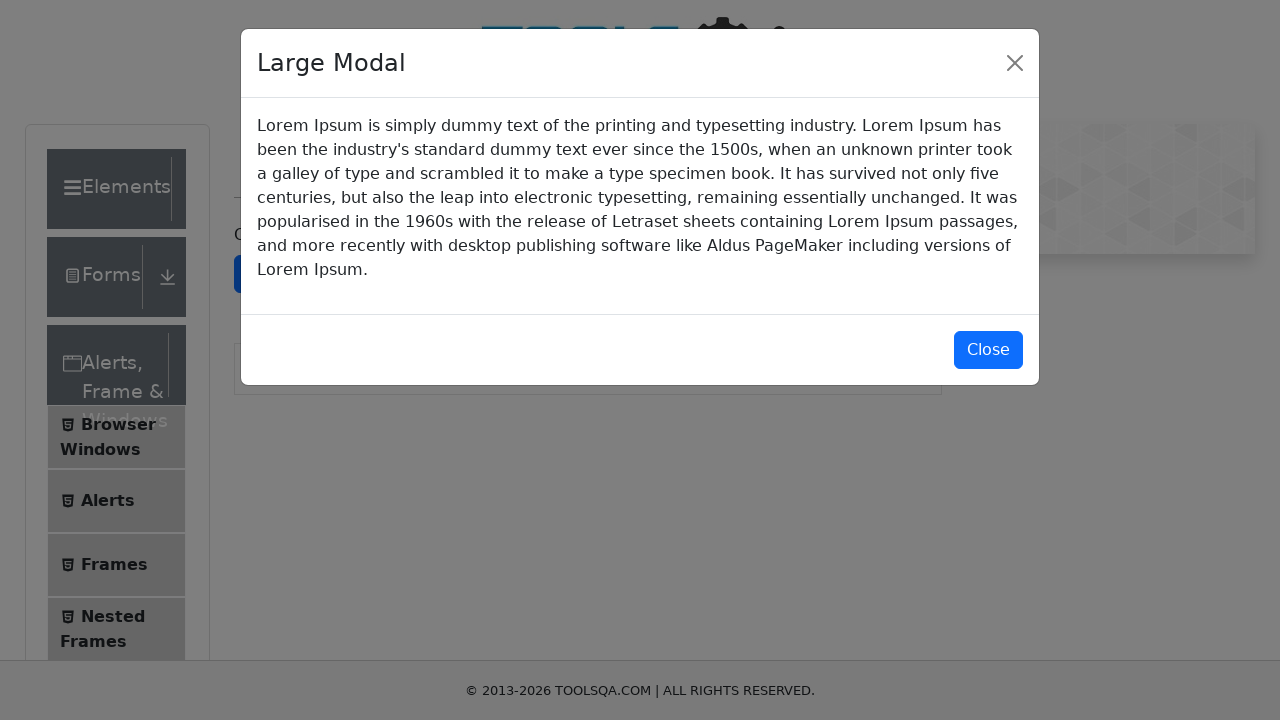

Clicked close button to close the large modal dialog at (988, 350) on #closeLargeModal
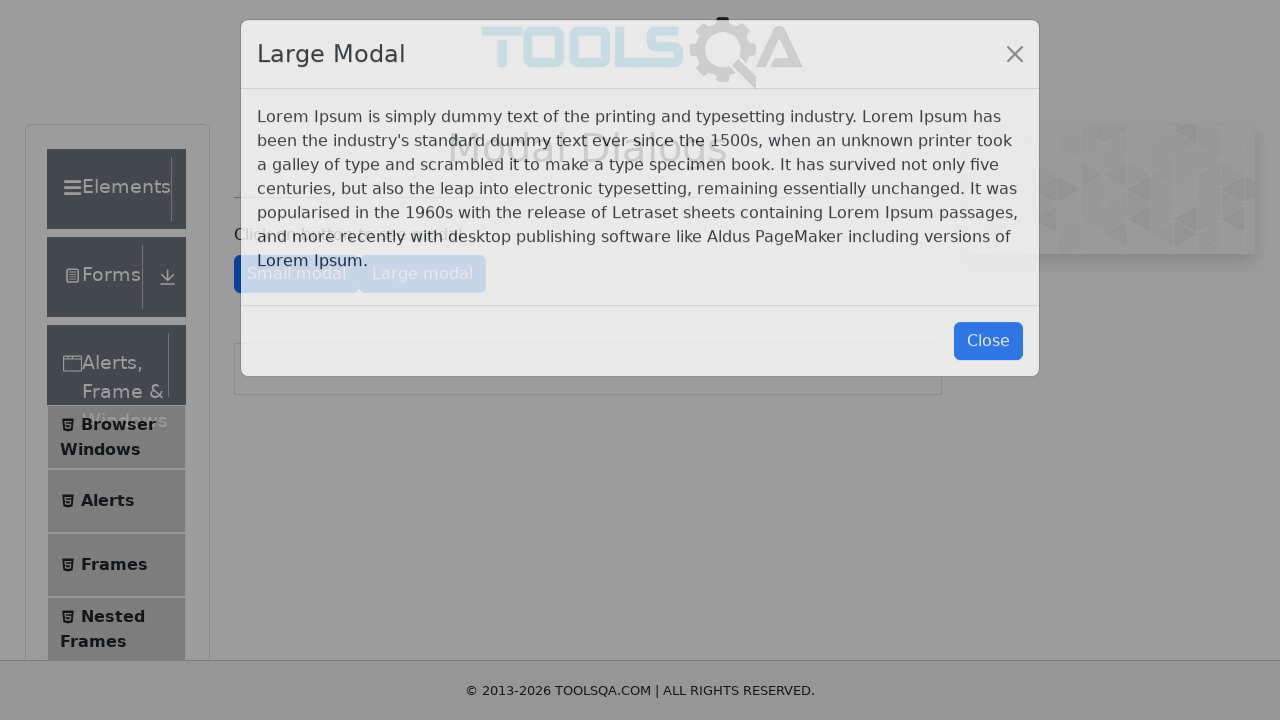

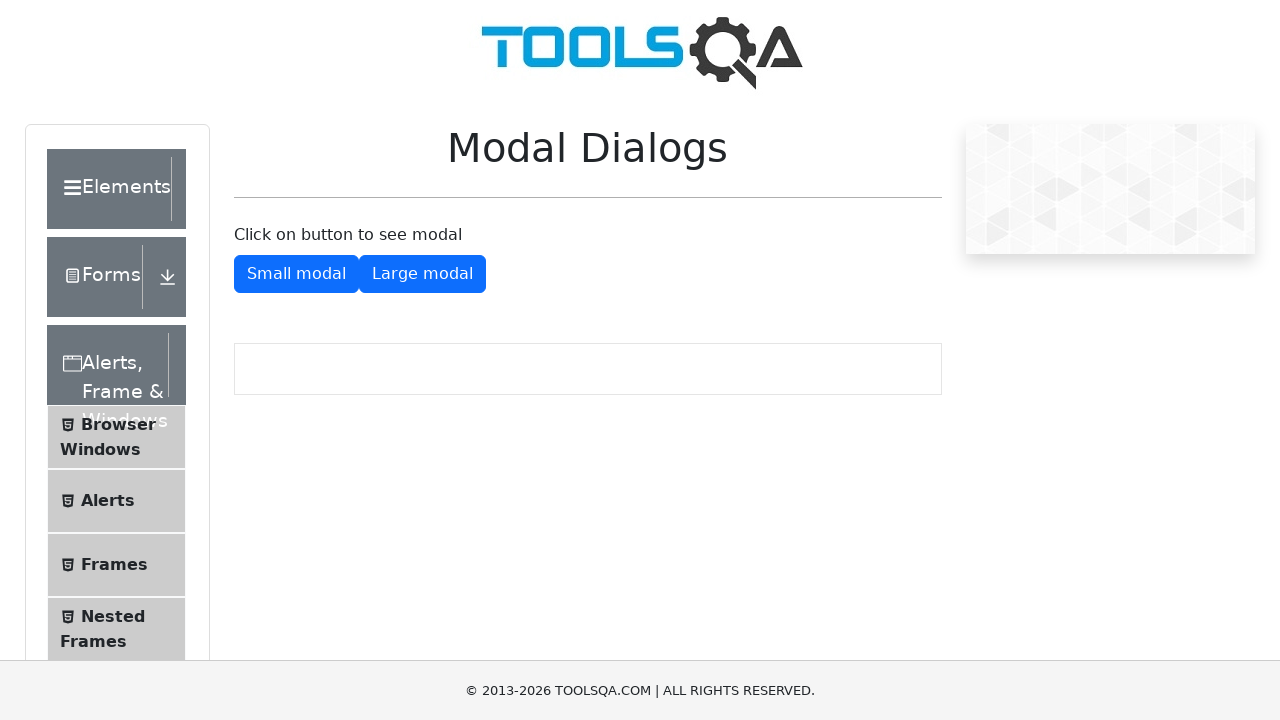